Tests the First Name field by entering a value and verifying it was entered correctly

Starting URL: https://app.cloudqa.io/home/AutomationPracticeForm

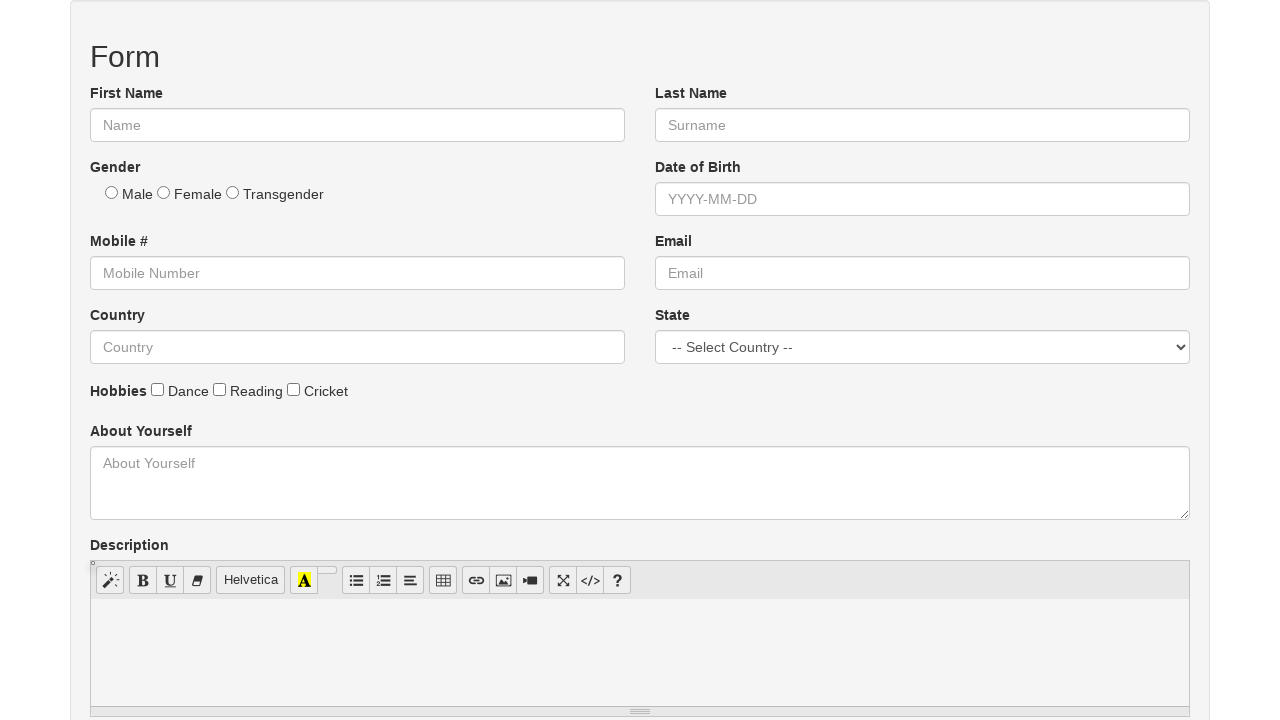

Entered 'Rohit' in the First Name field on #fname
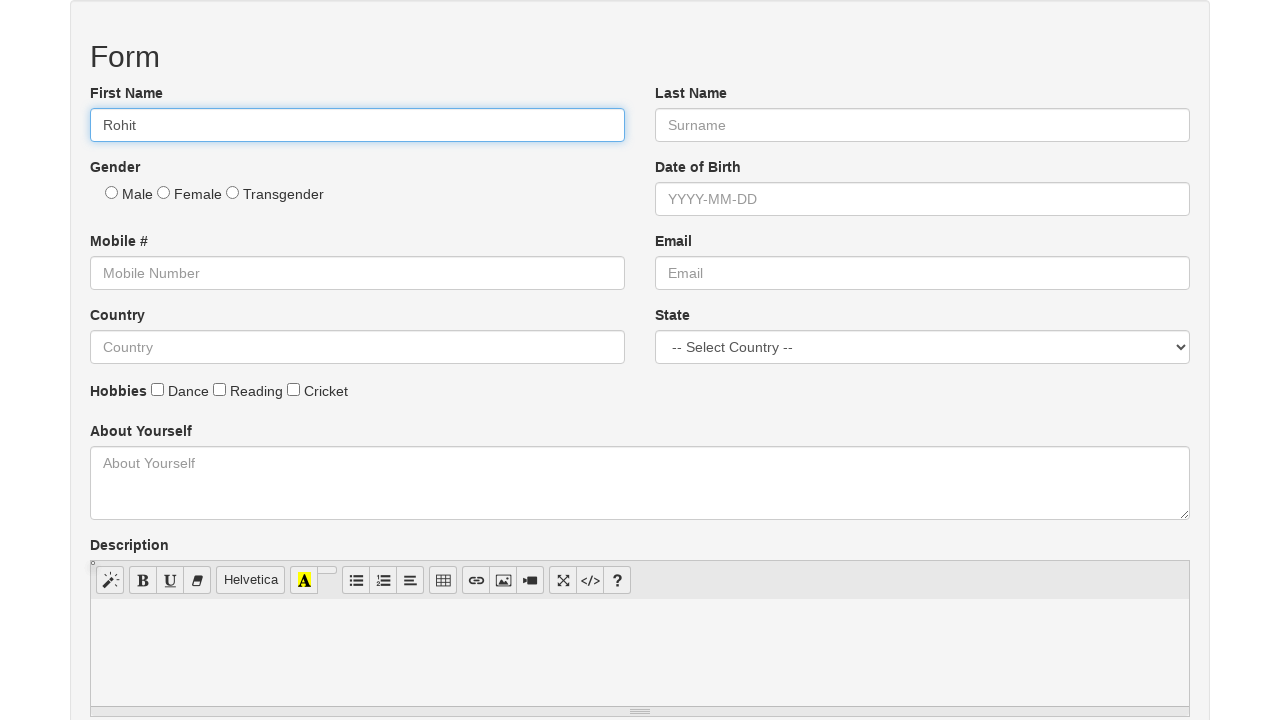

Verified that First Name field contains 'Rohit'
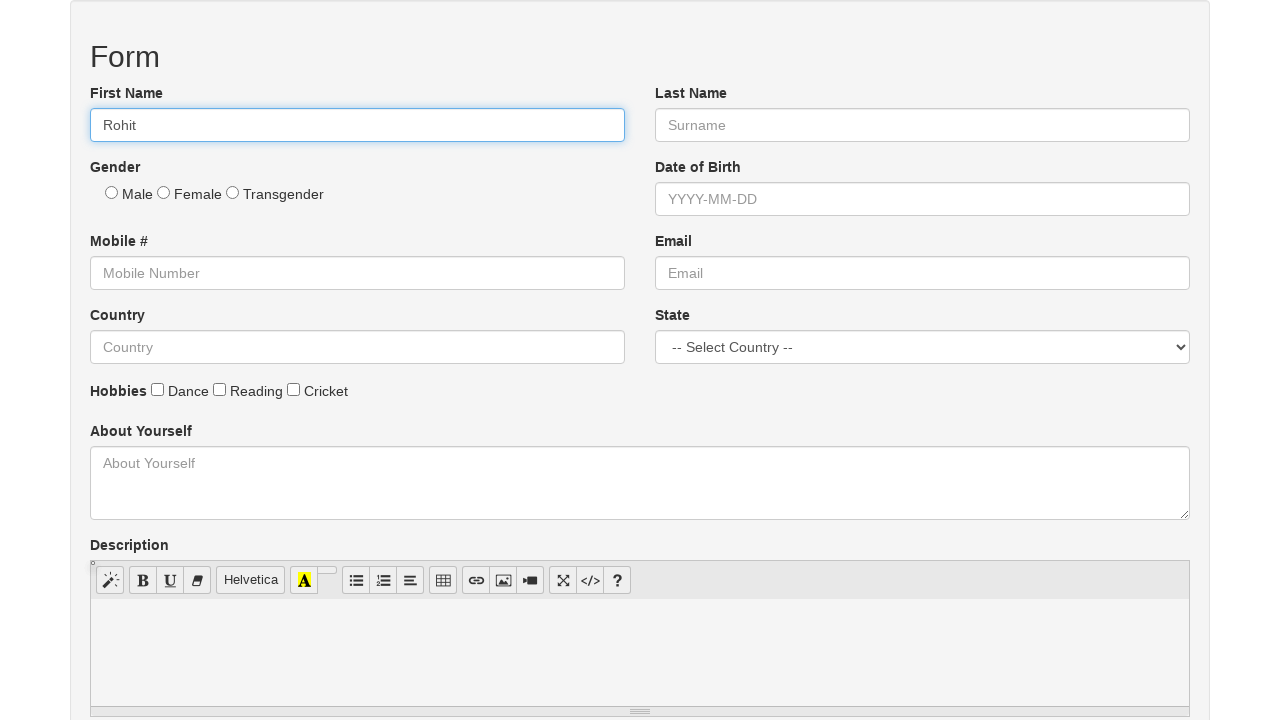

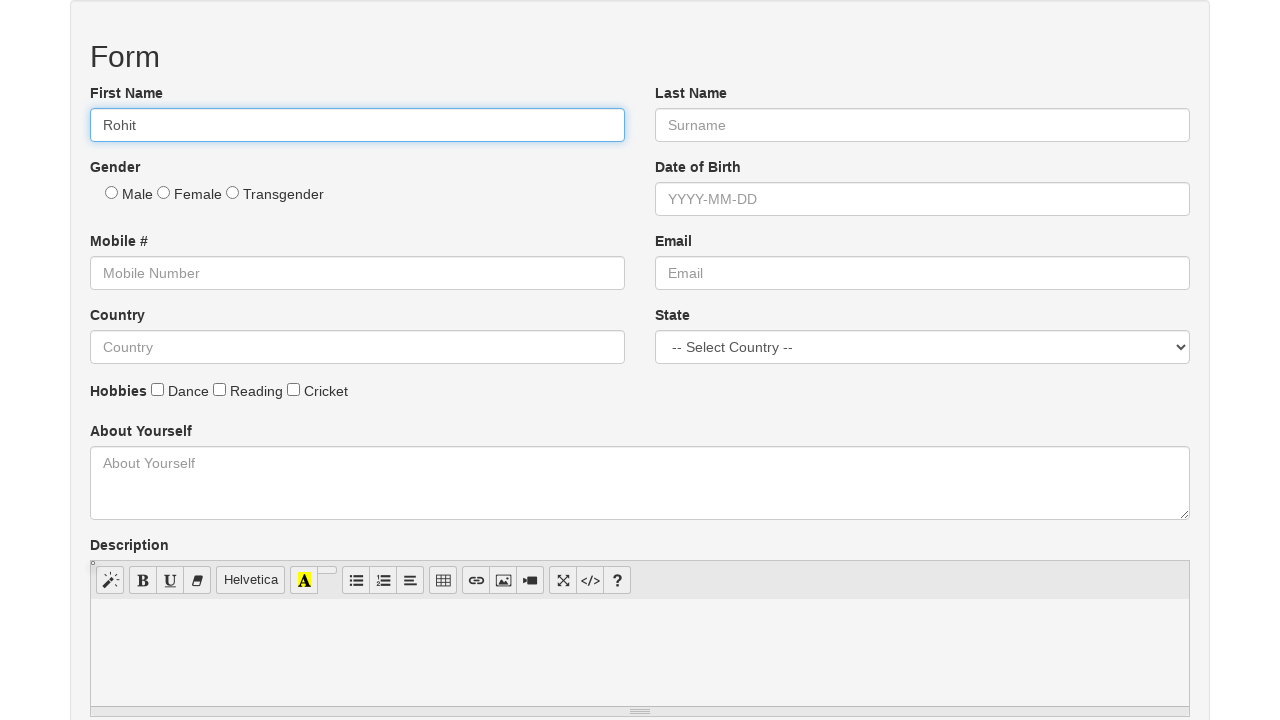